Tests the add-to-cart functionality by clicking an add-to-cart button for a product, viewing the basket, and verifying the "Proceed to Checkout" button is present on the basket page.

Starting URL: https://practice.automationtesting.in/

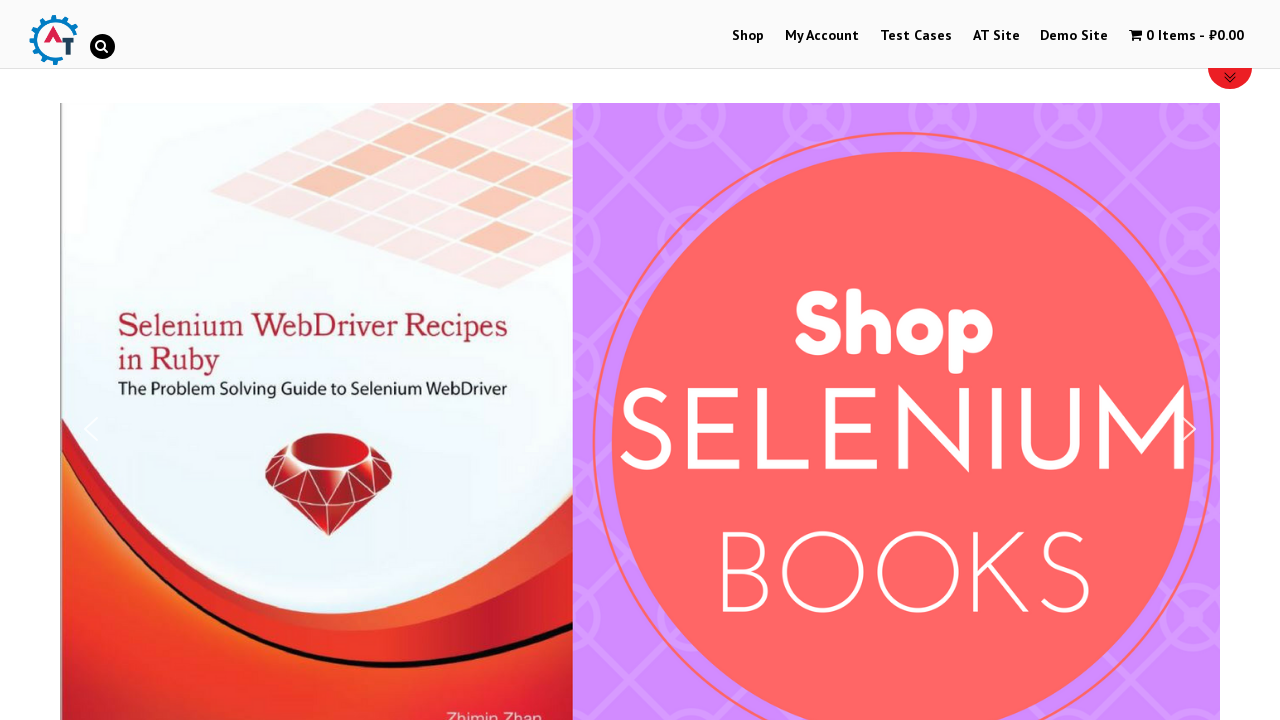

Clicked add-to-cart button for product ID 163 at (640, 361) on a[data-product_id='163']
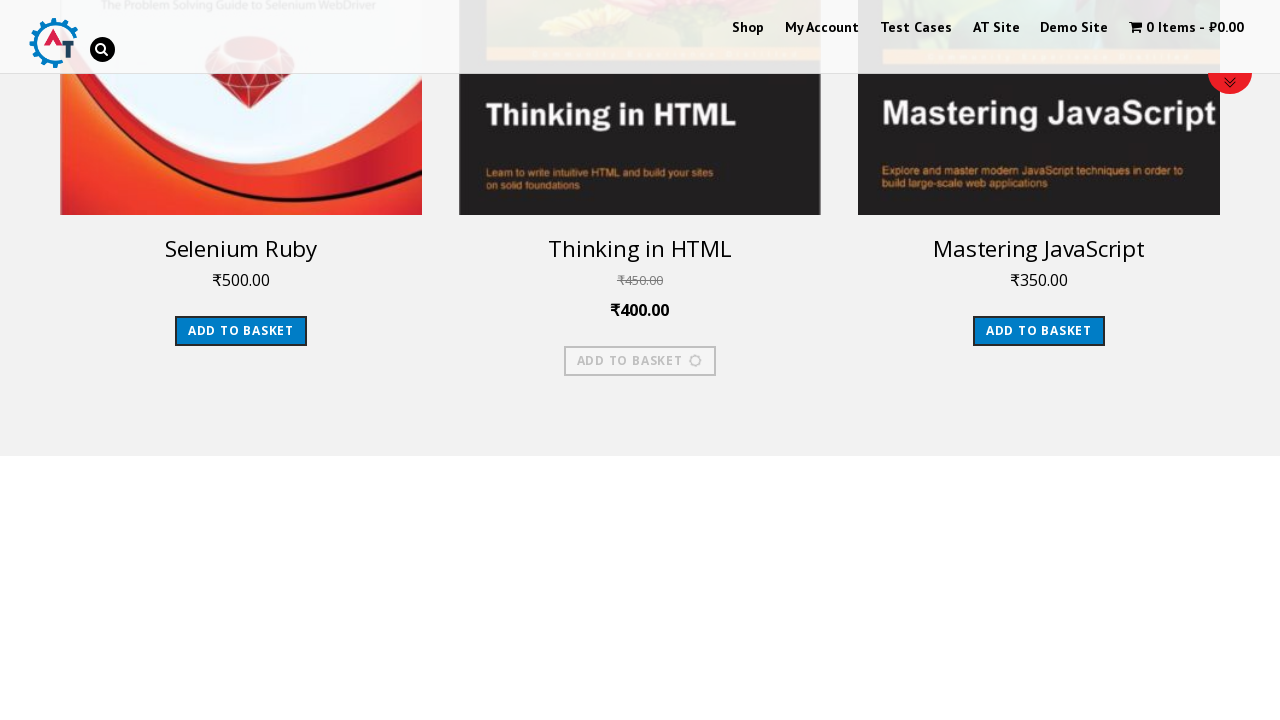

View Basket link appeared after adding product to cart
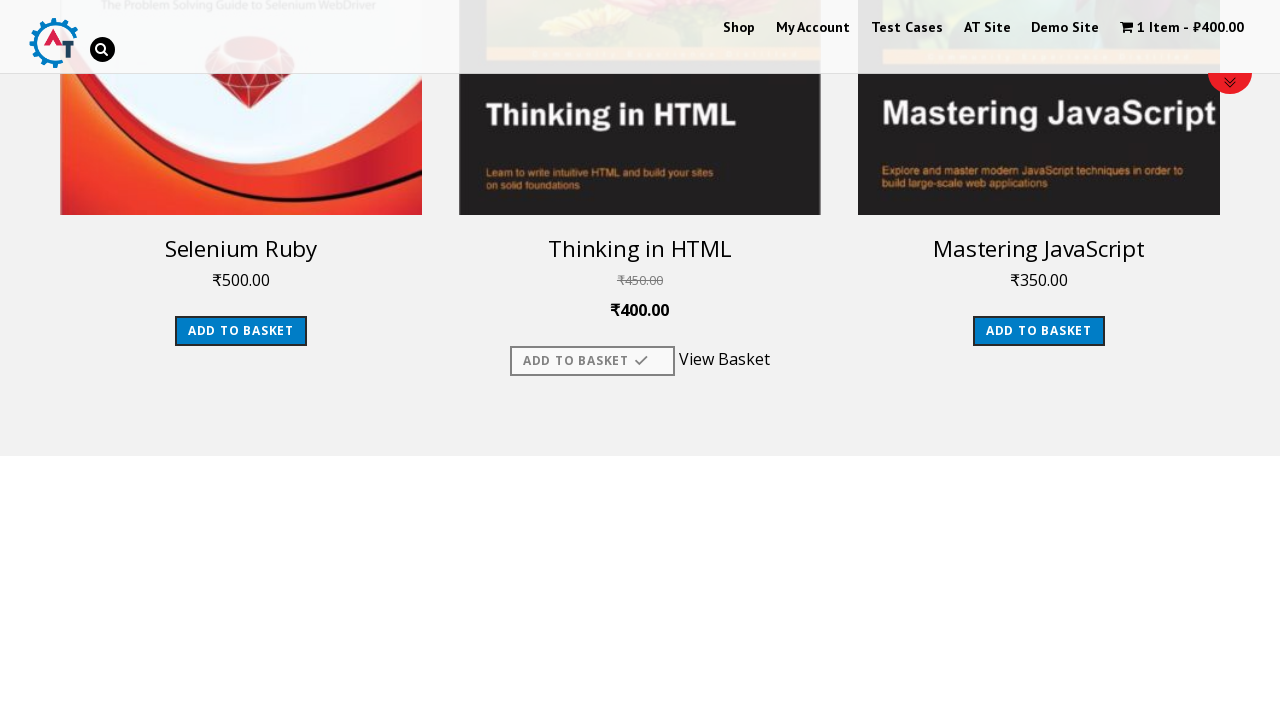

Clicked View Basket link at (717, 356) on a:has-text('View Basket')
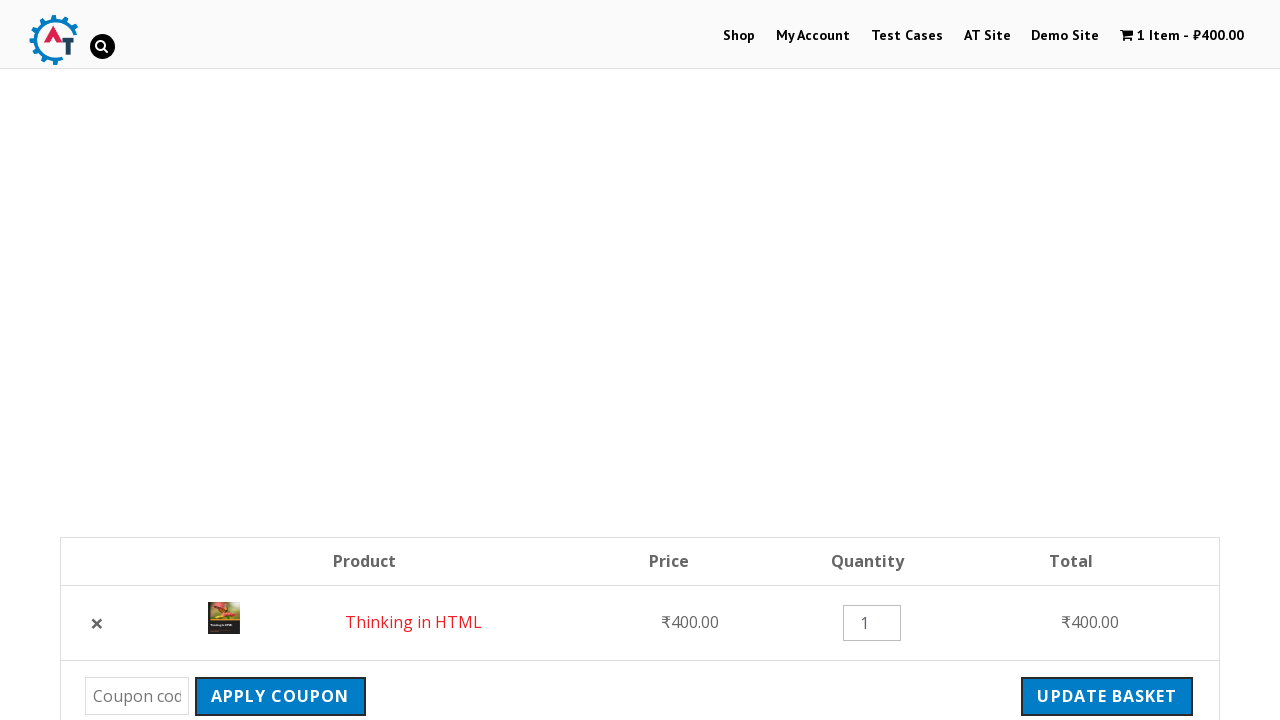

Navigated to basket page
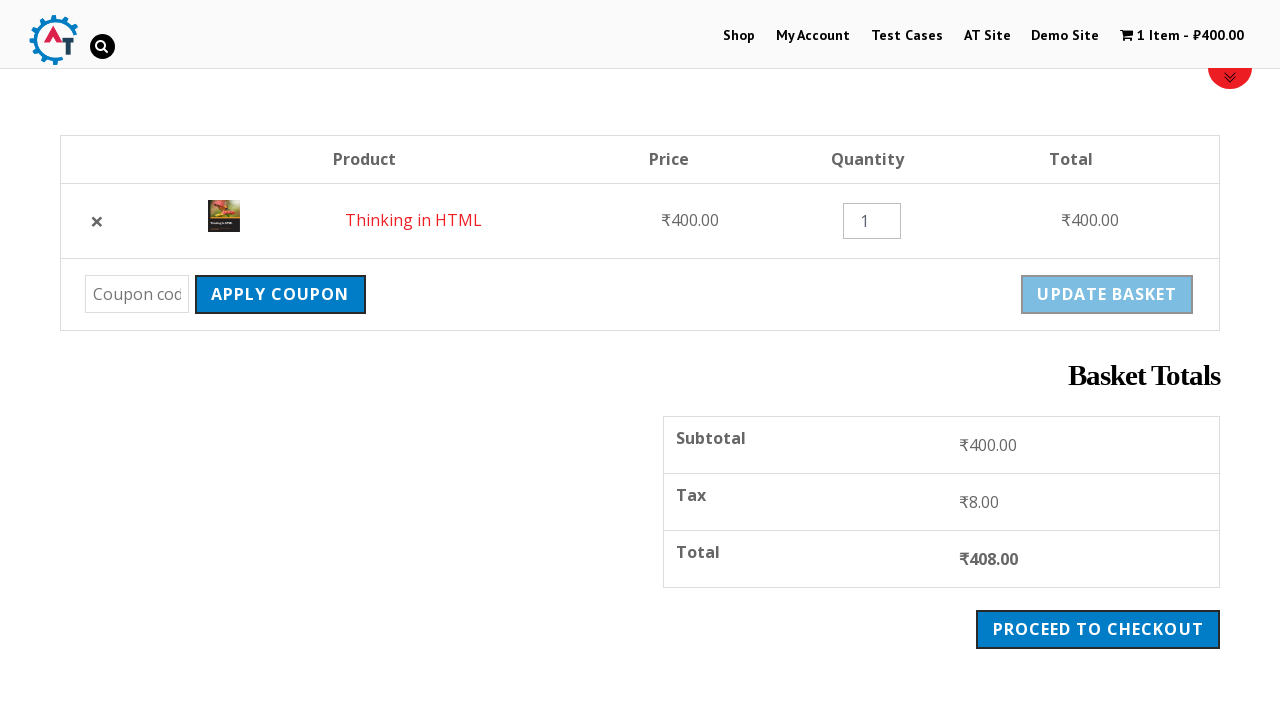

Proceed to Checkout button became visible on basket page
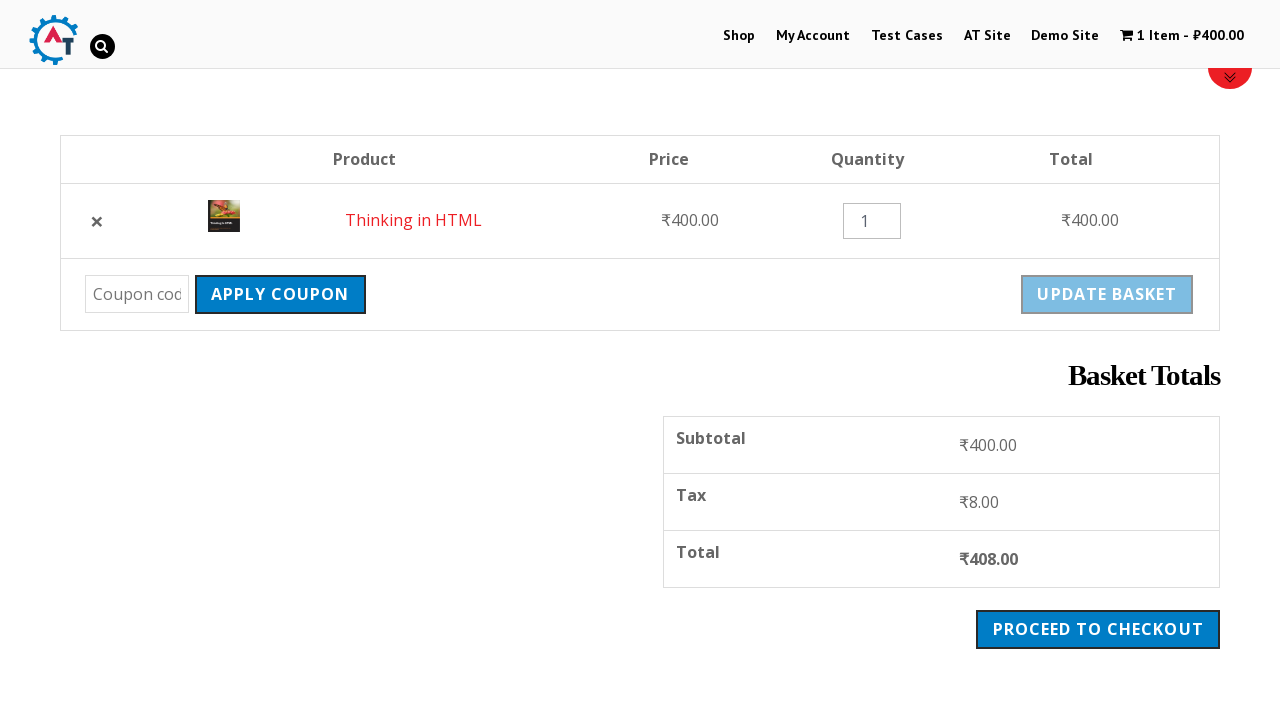

Retrieved text content from Proceed to Checkout button
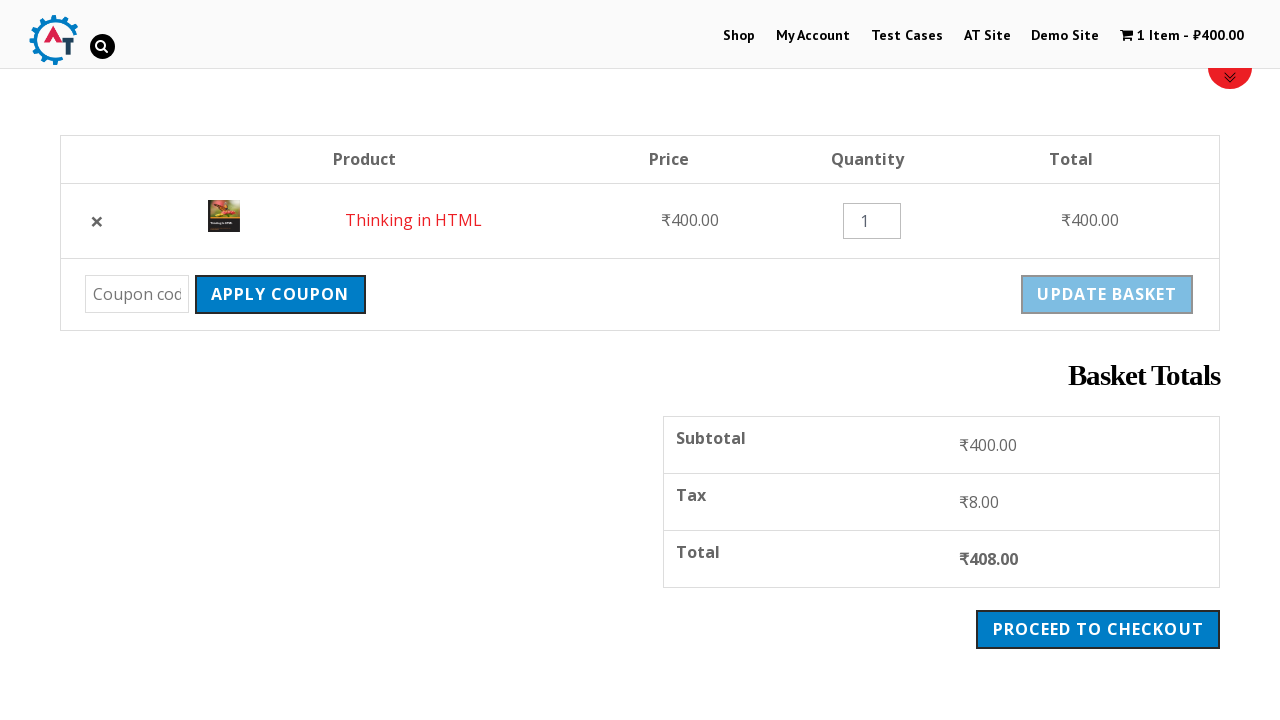

Verified Proceed to Checkout button text is correct
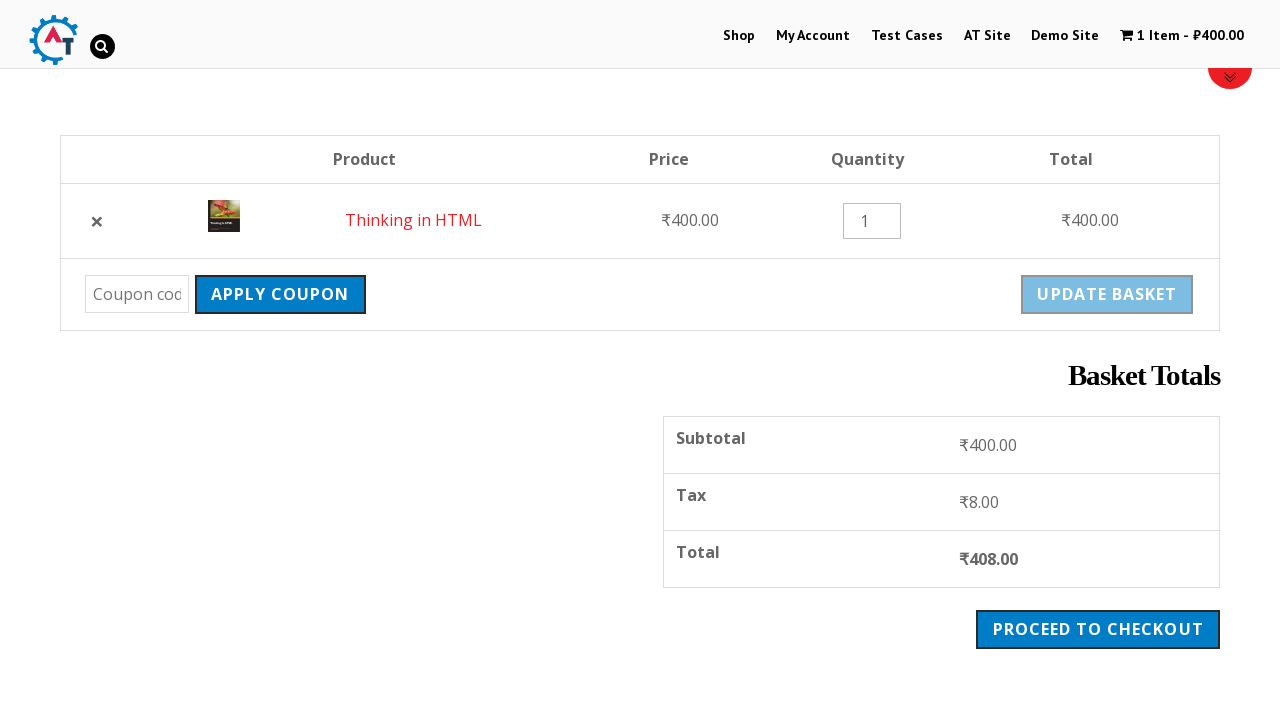

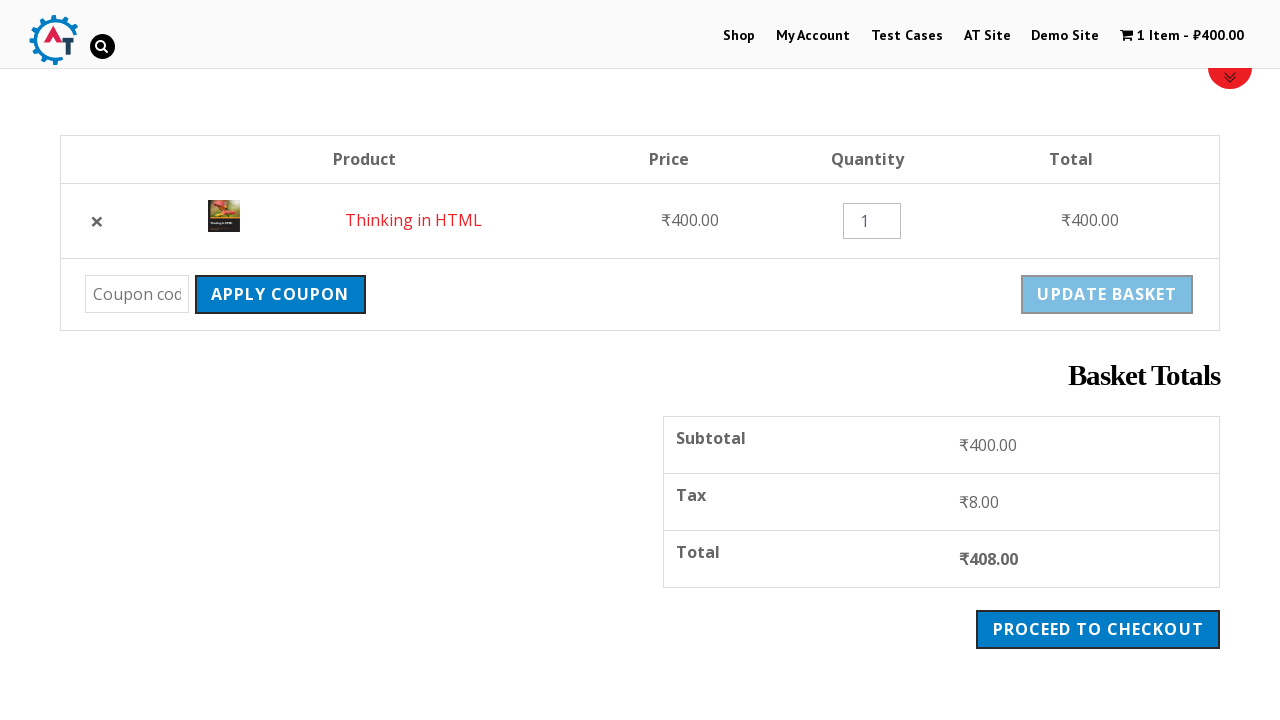